Tests a calculator form by reading two numbers, calculating their sum, selecting the result from a dropdown, and submitting the form

Starting URL: https://suninjuly.github.io/selects1.html

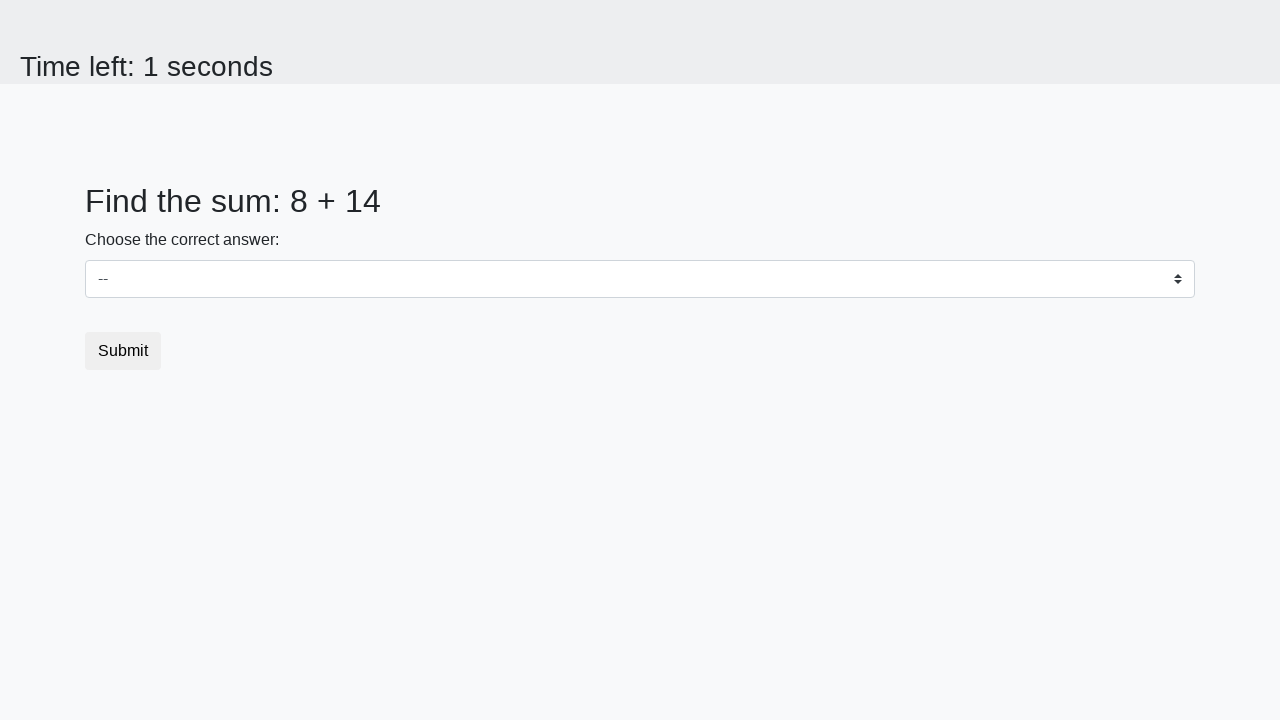

Retrieved first number from #num1 element
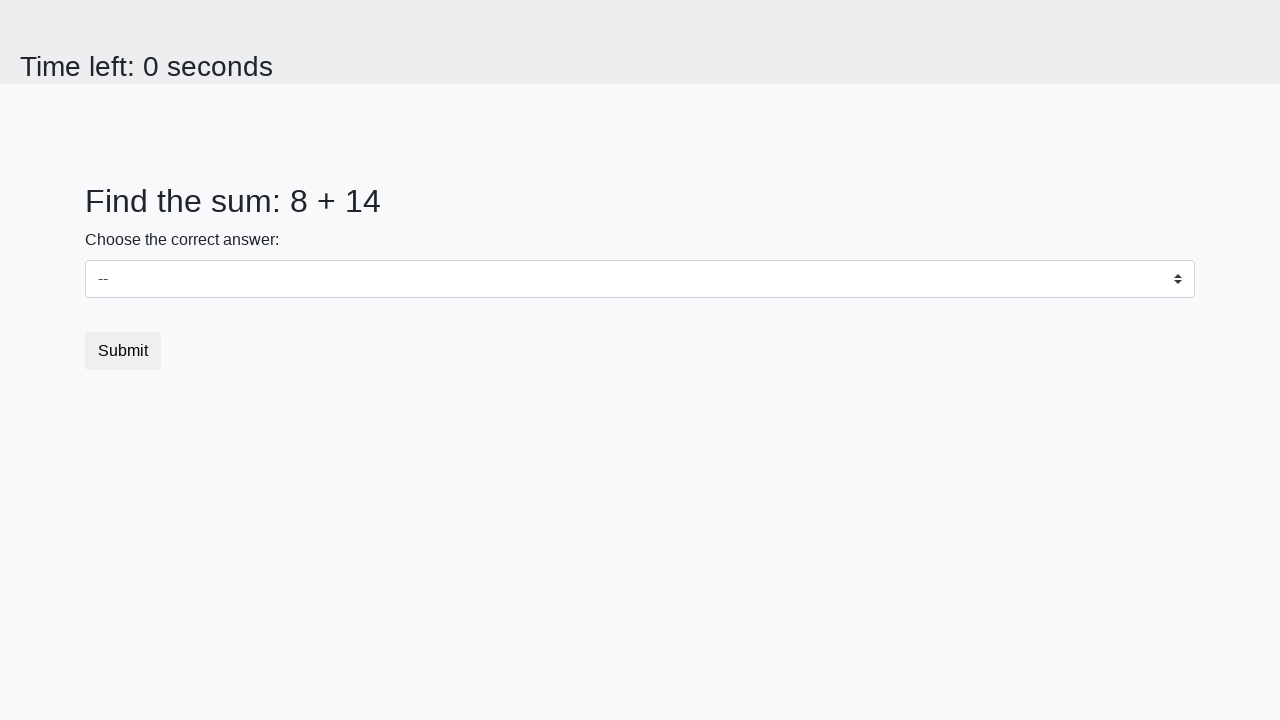

Retrieved second number from #num2 element
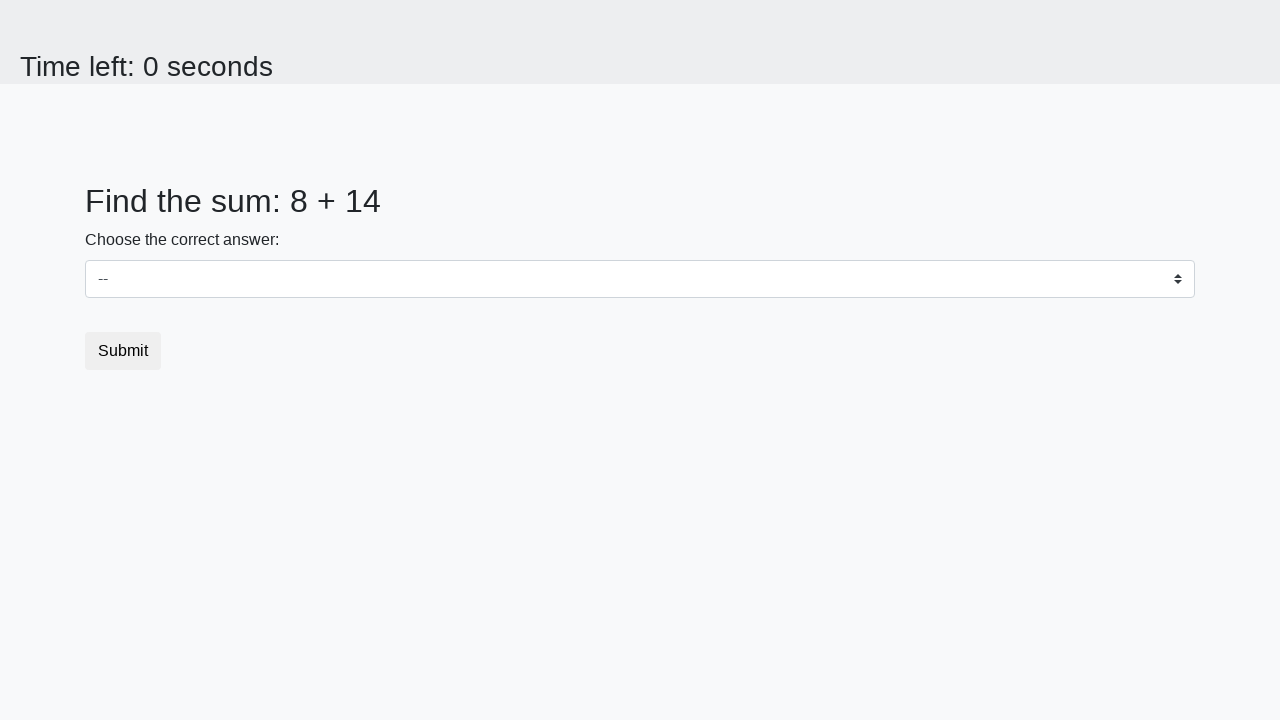

Calculated sum of 8 + 14 = 22
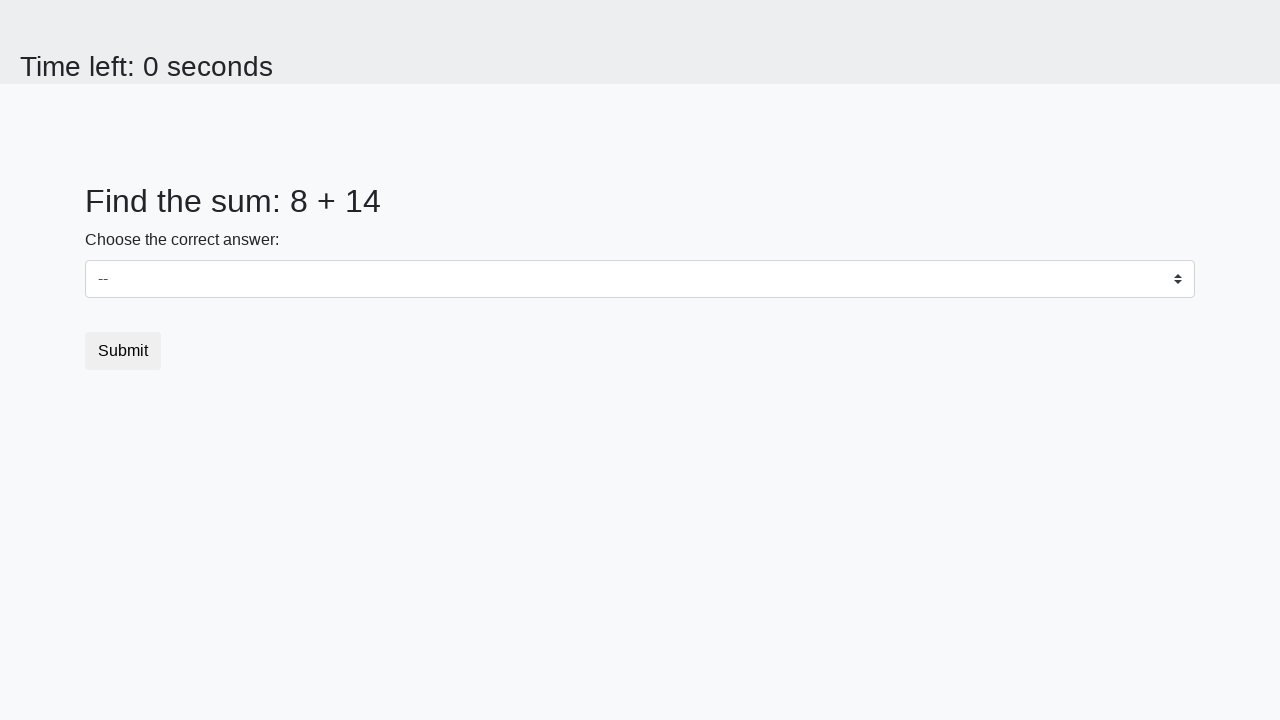

Selected calculated result 22 from dropdown on #dropdown
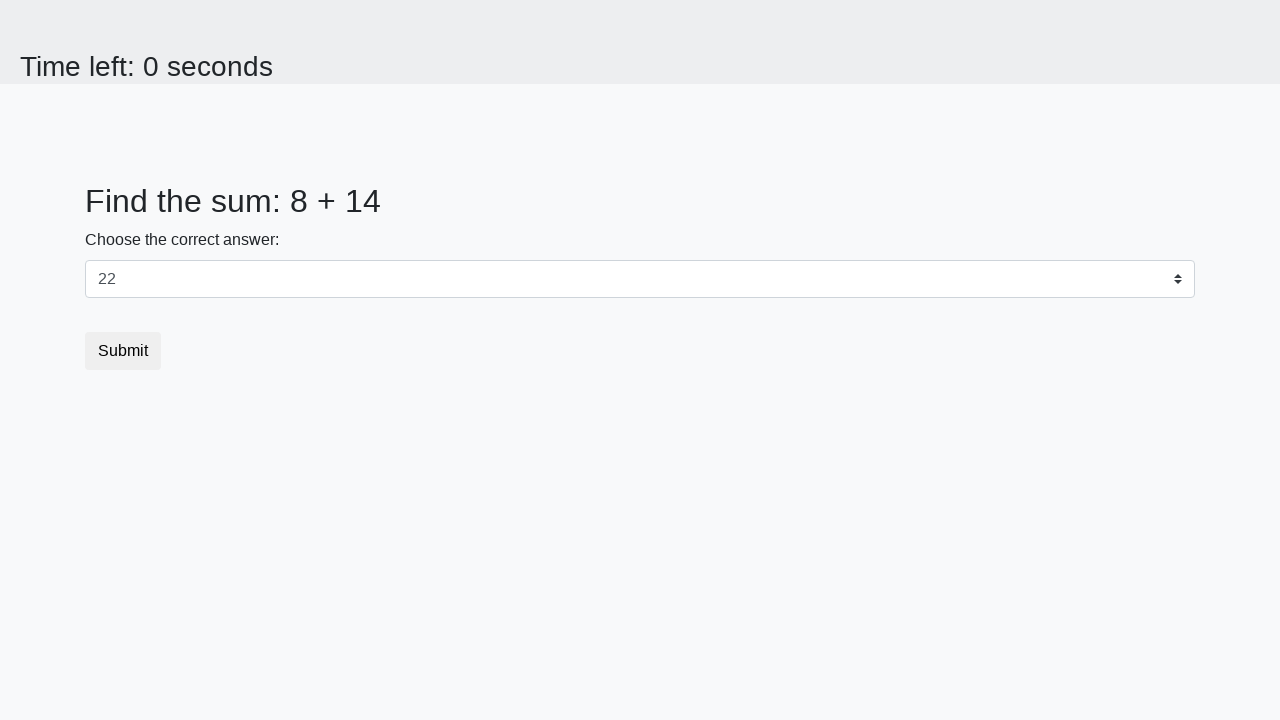

Clicked submit button to submit the form at (123, 351) on [type=submit]
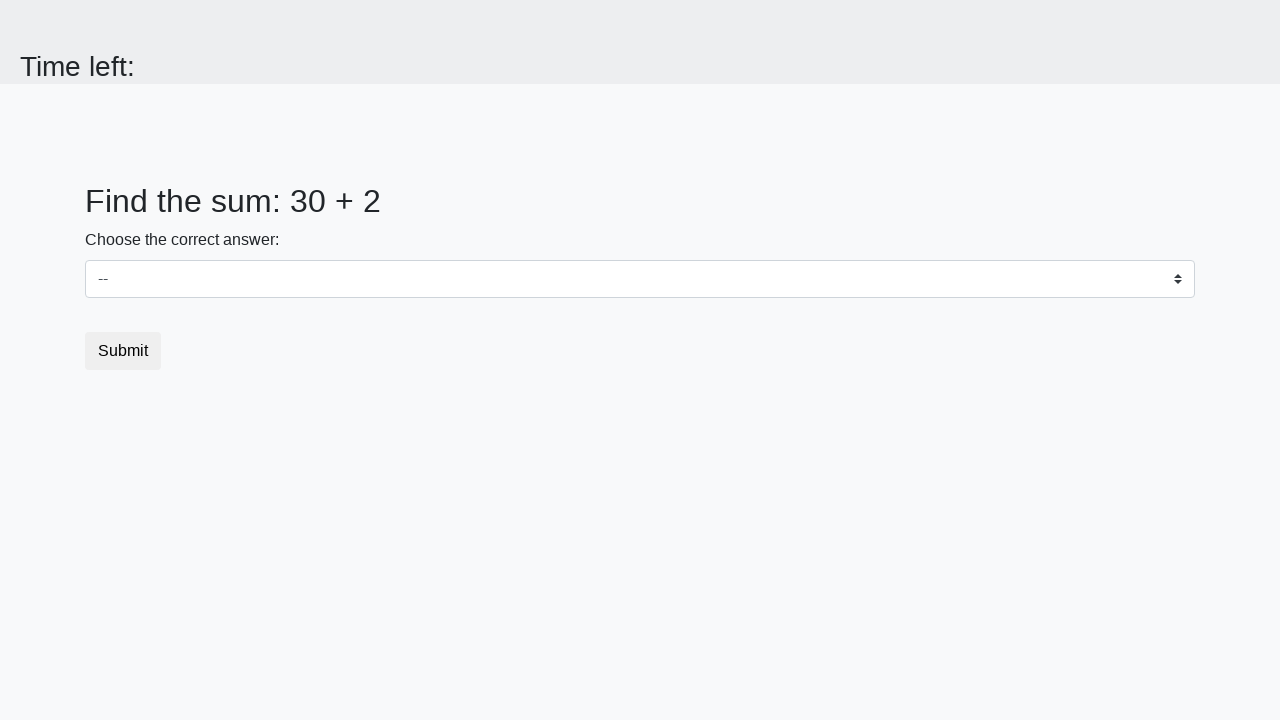

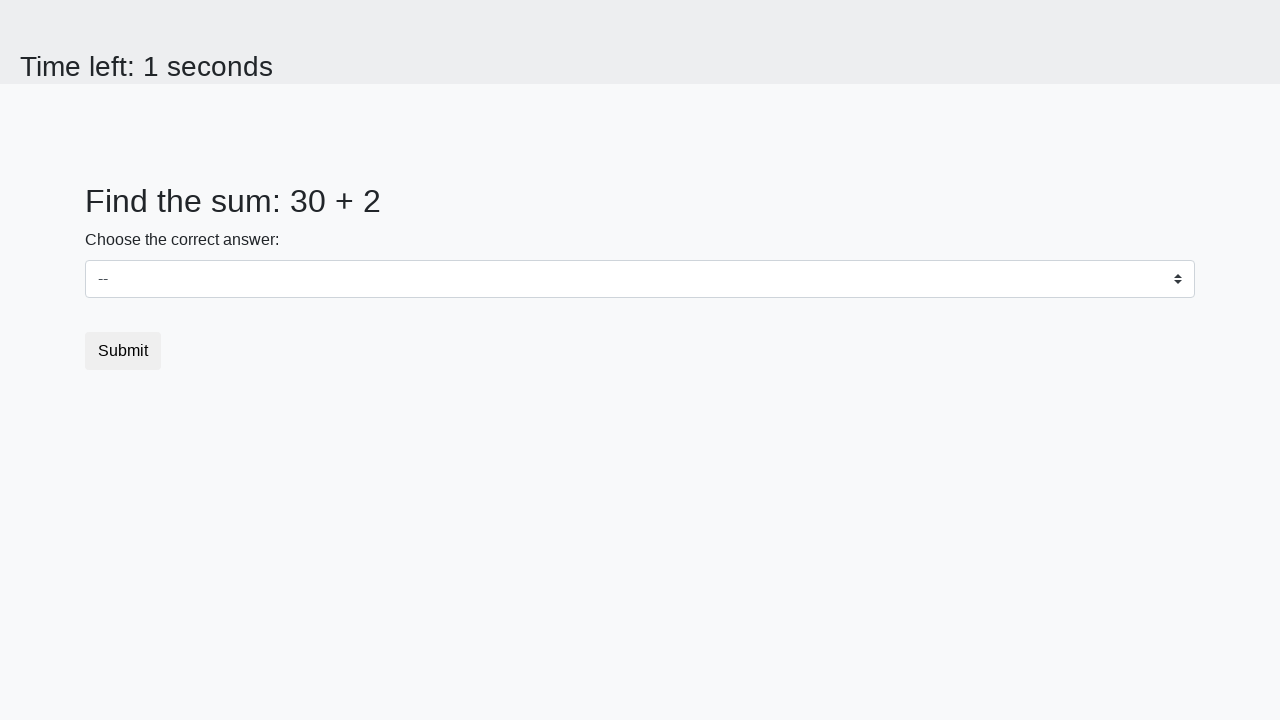